Tests that entering a valid number (64) with a perfect square root displays the correct result in an alert

Starting URL: https://kristinek.github.io/site/tasks/enter_a_number

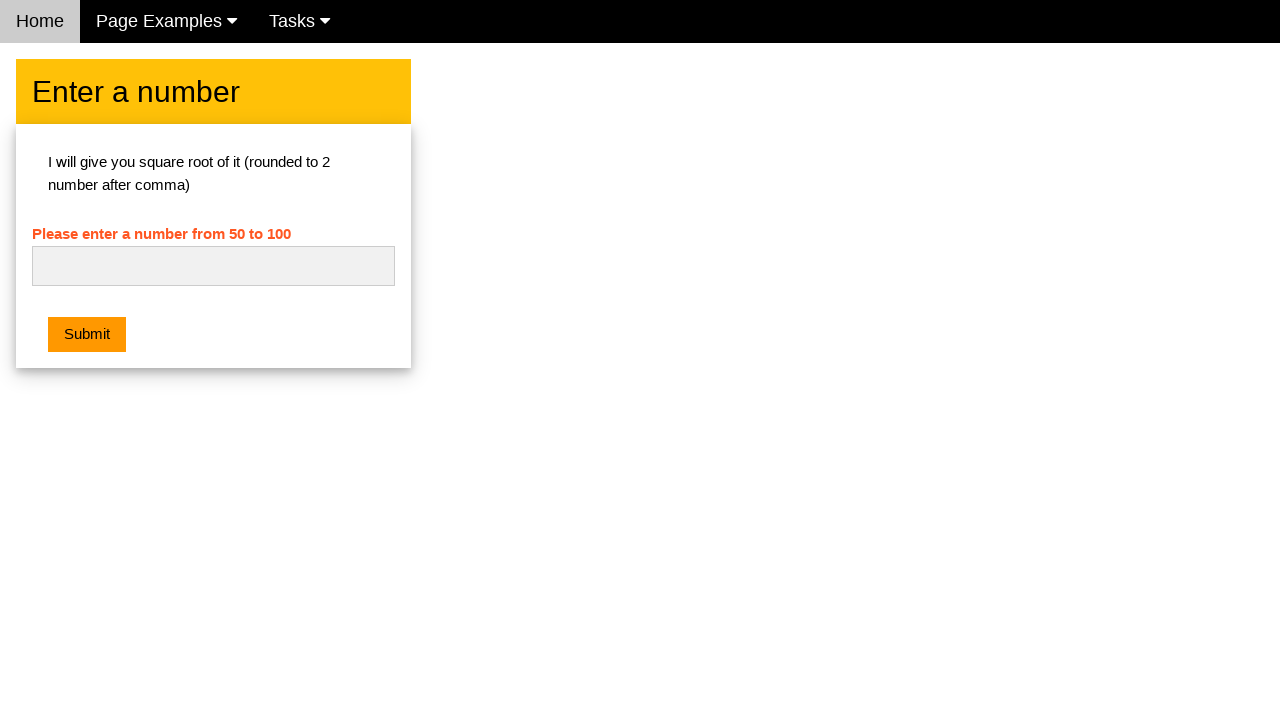

Filled input field with '64' on #numb
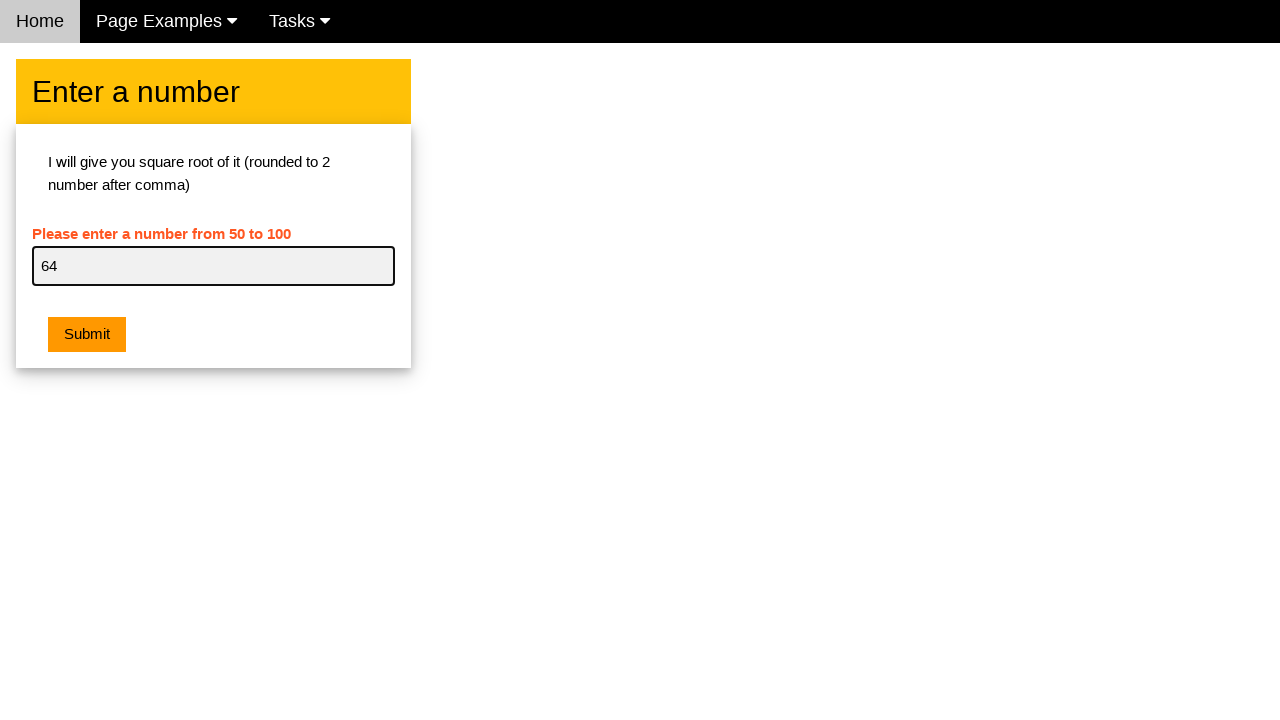

Clicked submit button at (87, 335) on .w3-orange
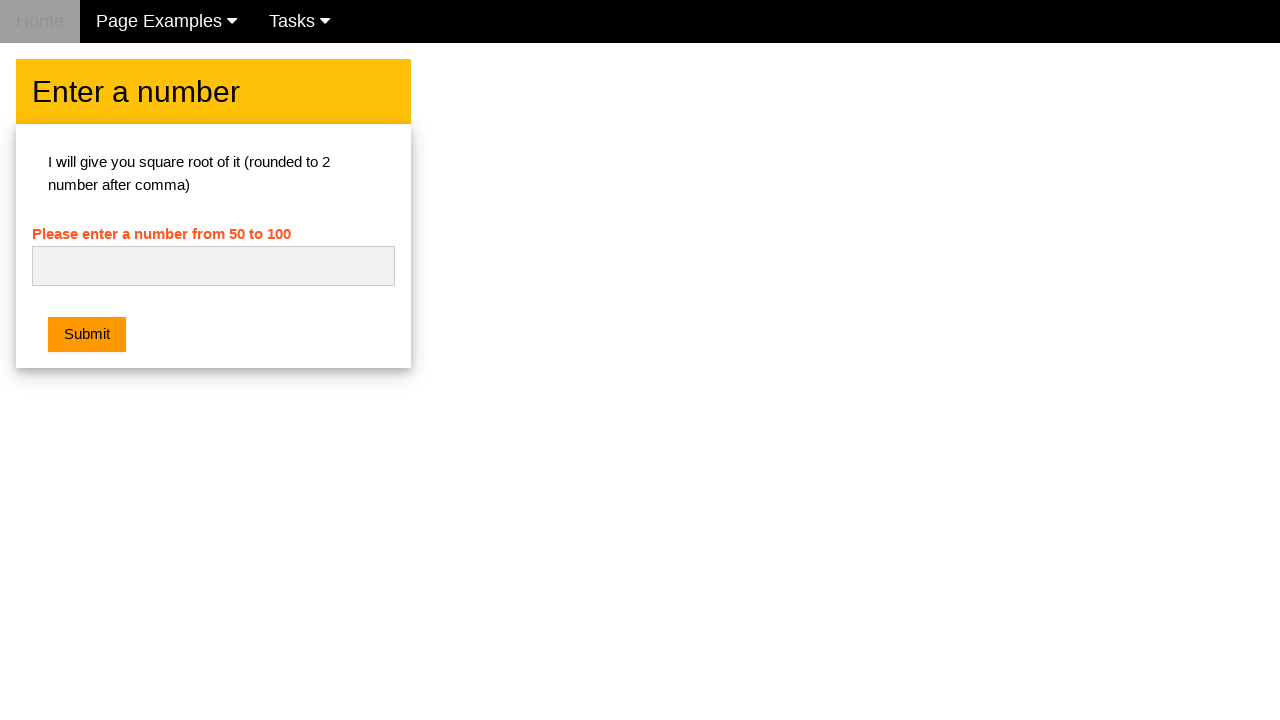

Set up dialog handler to accept alerts
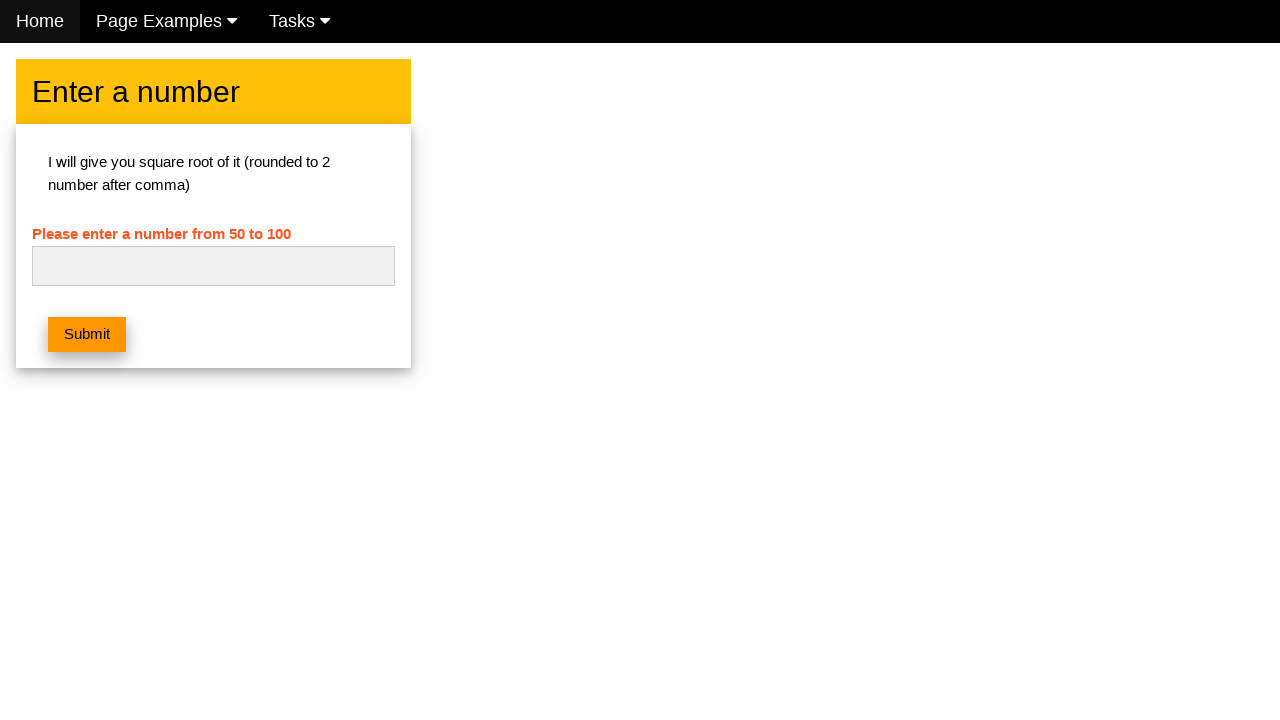

Waited 500ms for alert to appear and be handled
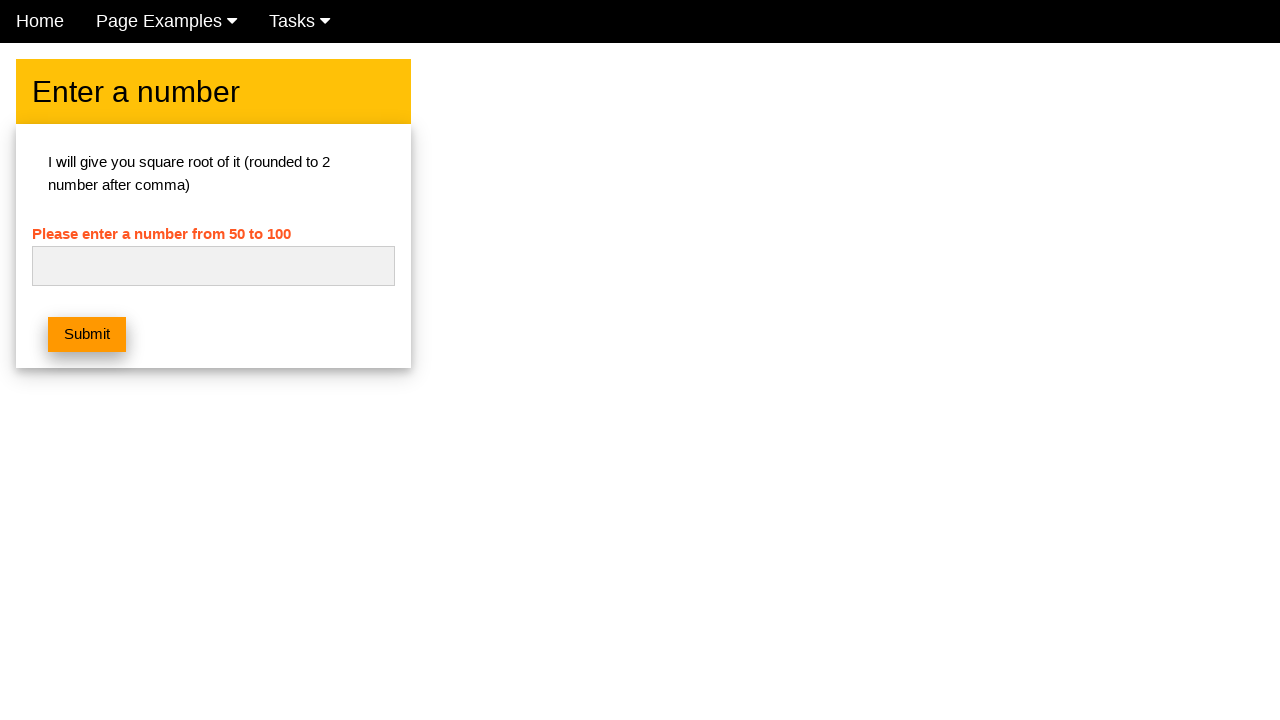

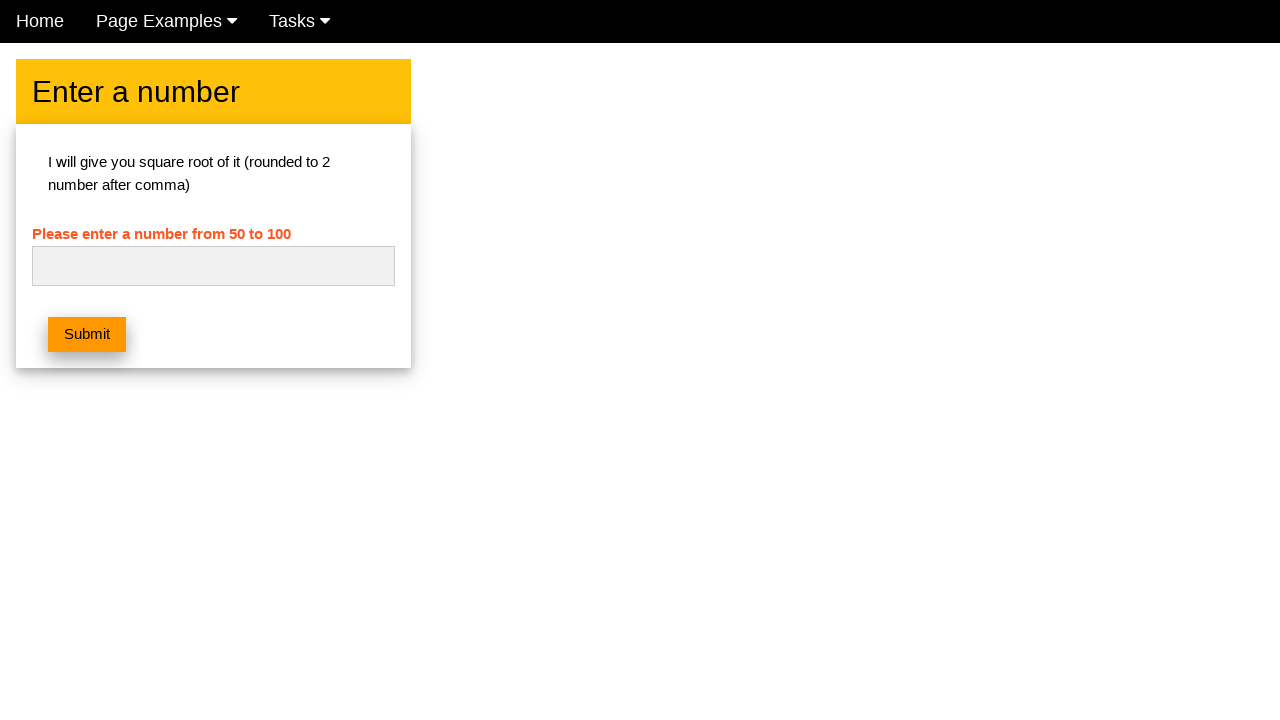